Tests different types of mouse clicks including single click, double click, and right click on buttons

Starting URL: http://sahitest.com/demo/clicks.htm

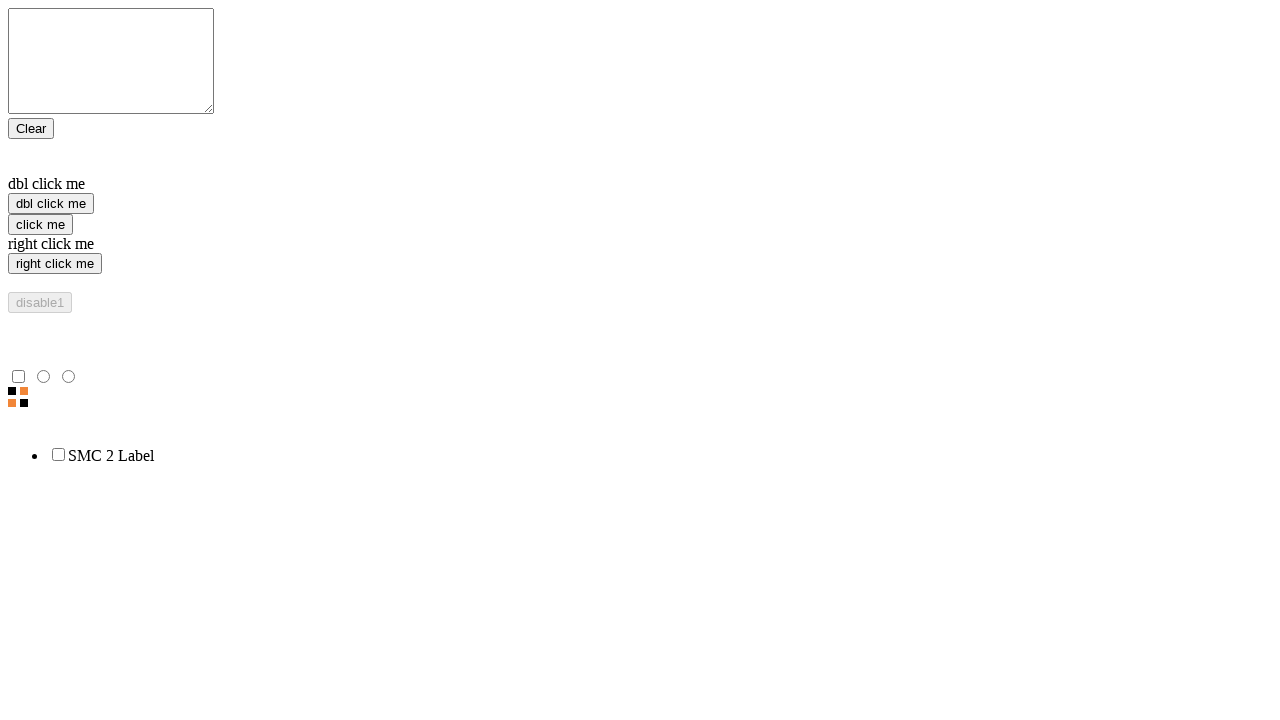

Navigated to clicks demo page
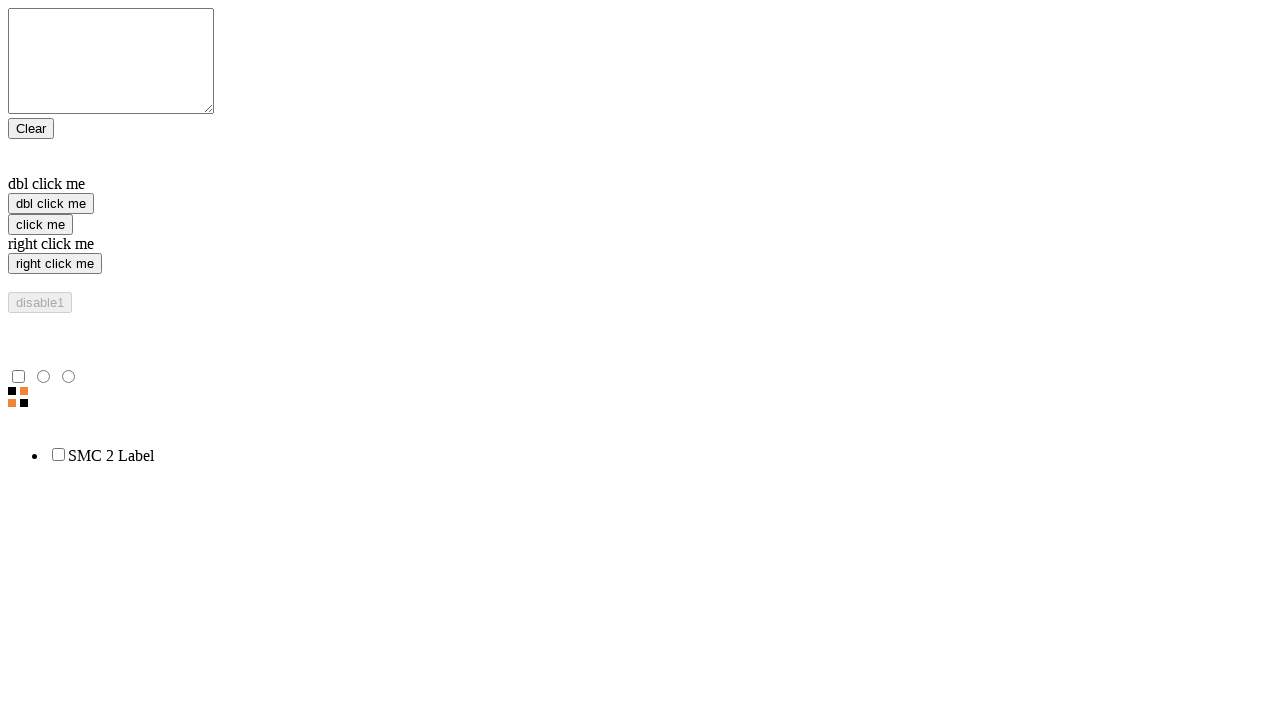

Performed single click on 'click me' button at (40, 224) on [value="click me"]
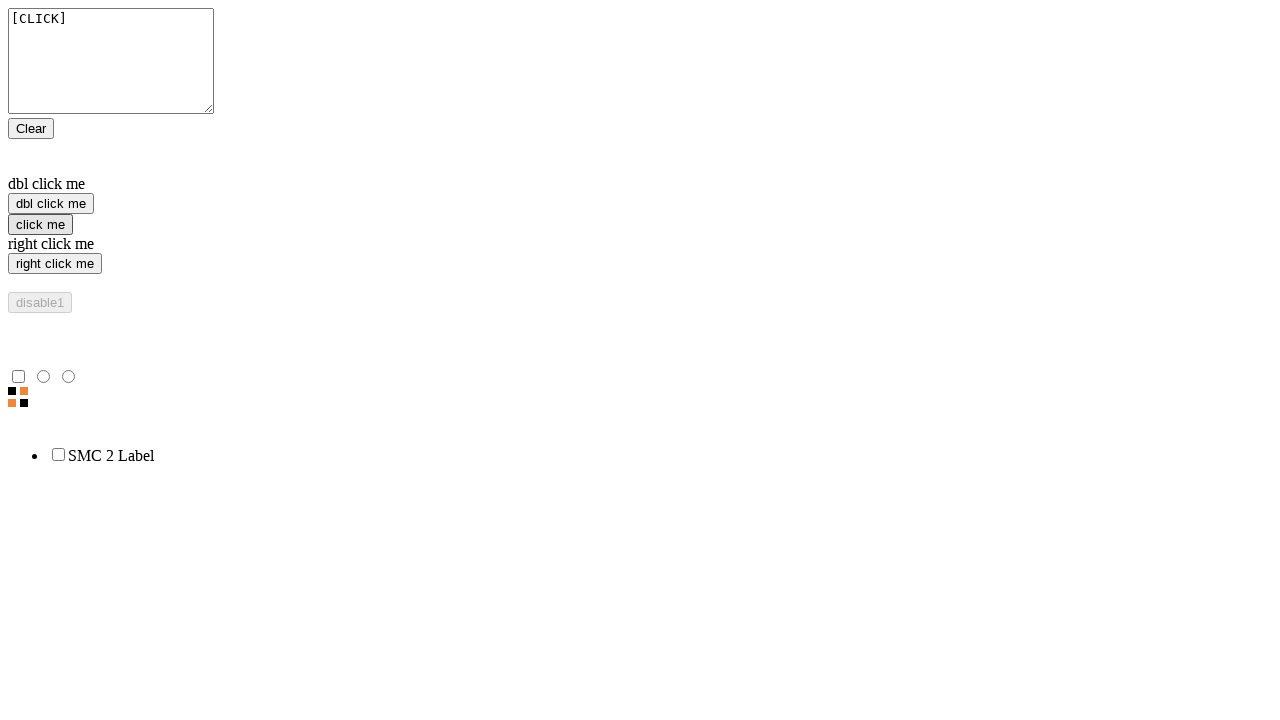

Performed double click on 'dbl click me' button at (51, 204) on [value="dbl click me"]
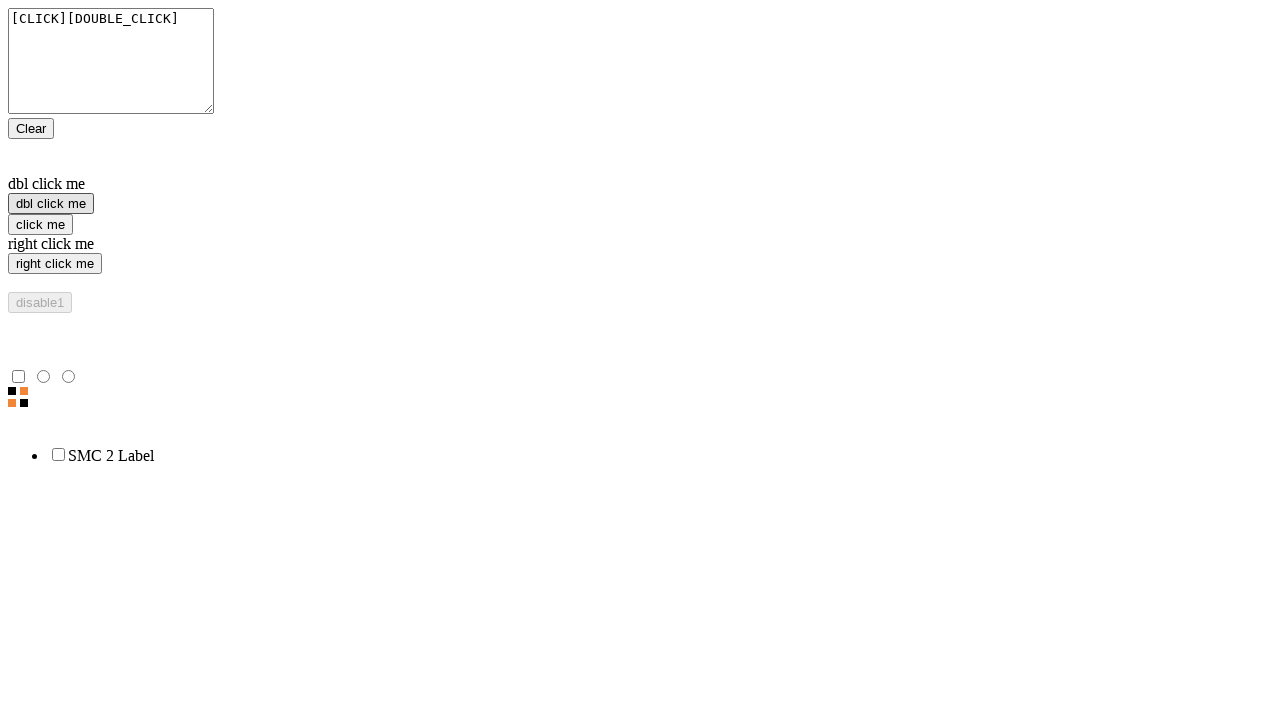

Performed right click on 'right click me' button at (55, 264) on [value="right click me"]
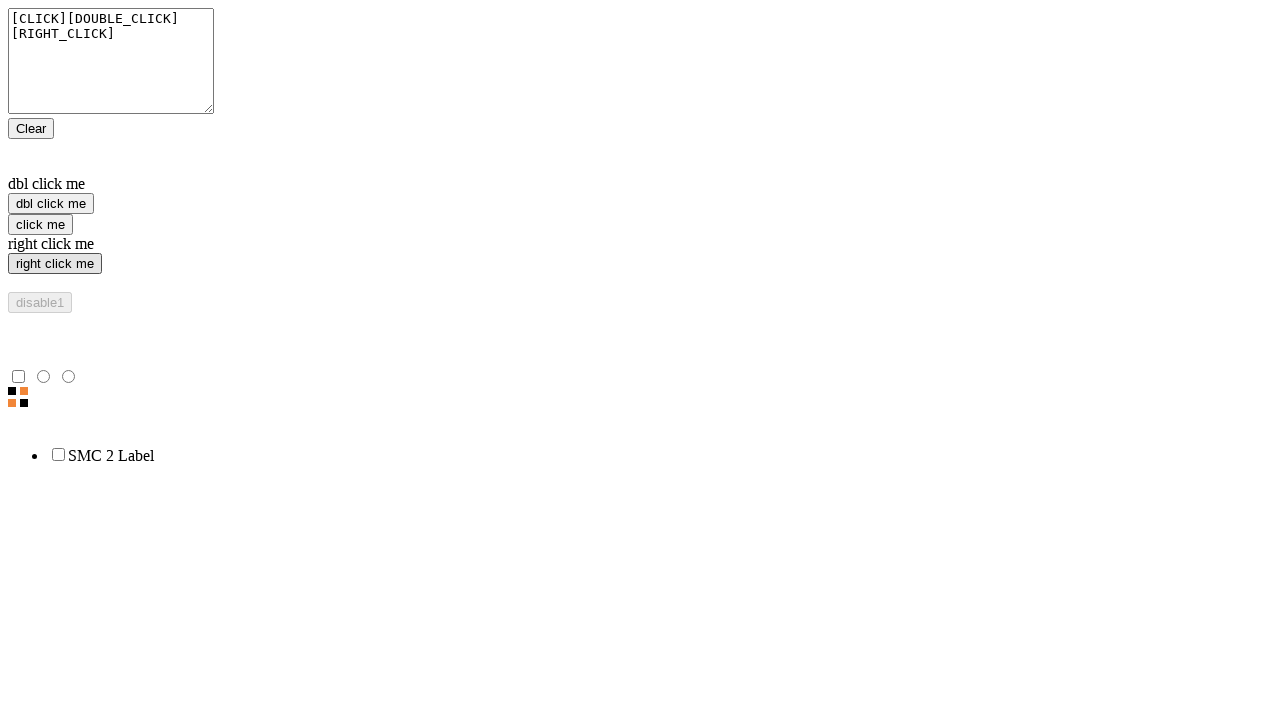

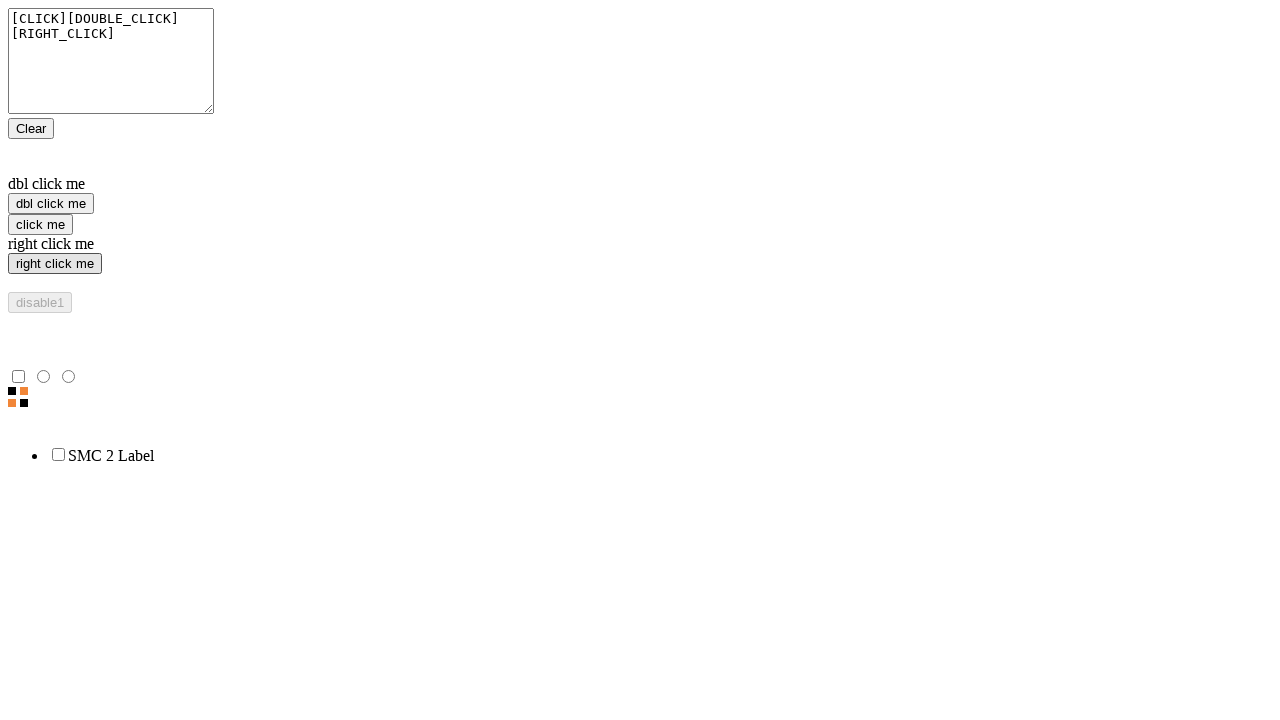